Tests a basic web form by entering text into a text box and clicking the submit button, then verifying the success message is displayed

Starting URL: https://www.selenium.dev/selenium/web/web-form.html

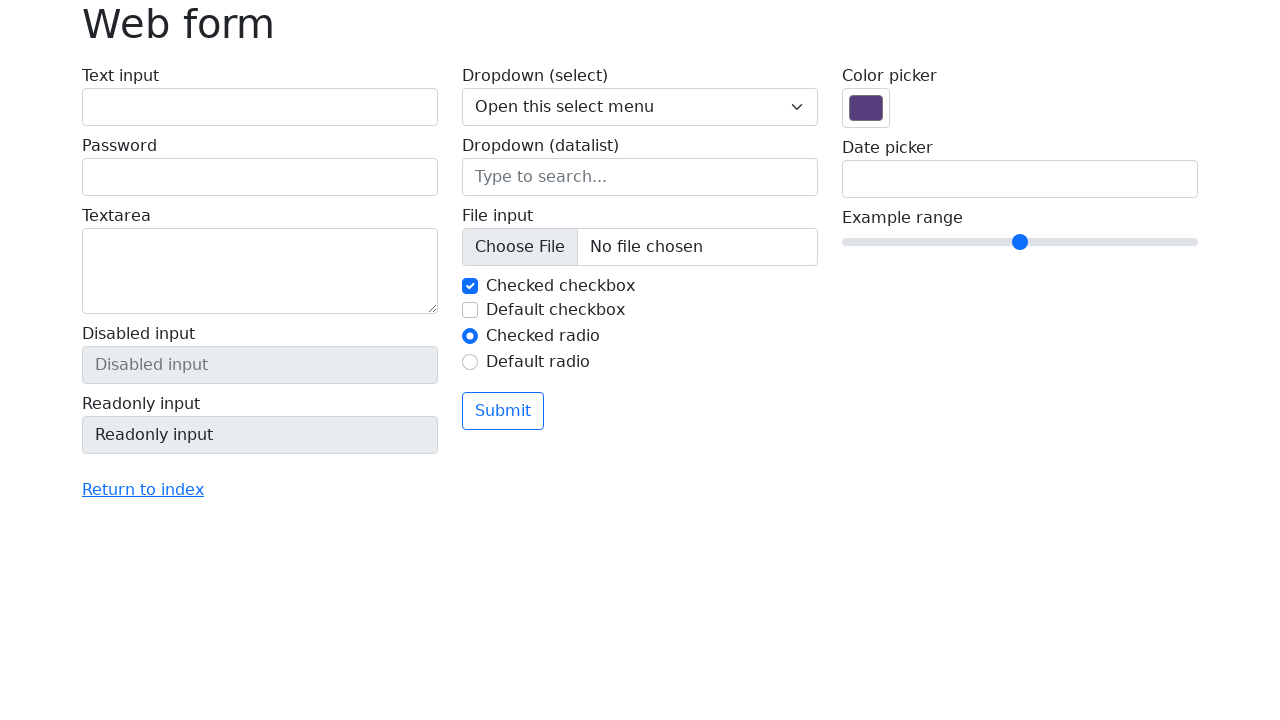

Verified page title is 'Web form'
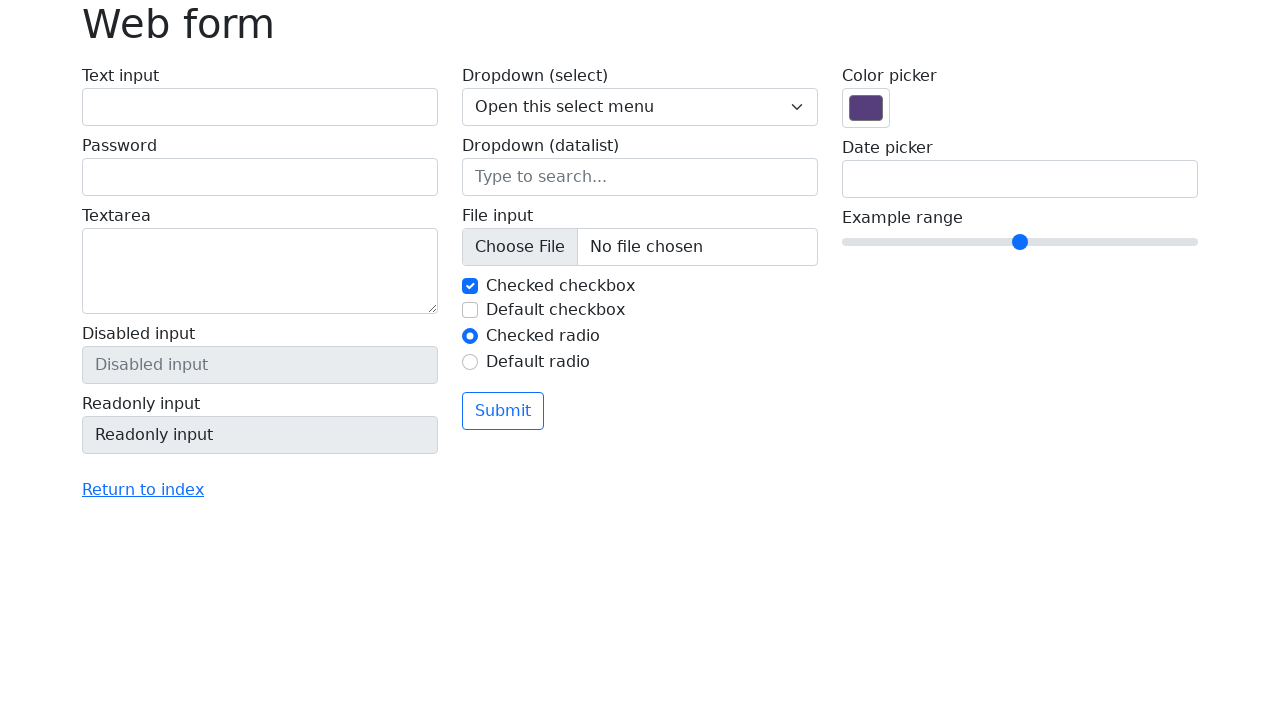

Filled text field with 'Selenium' on input[name='my-text']
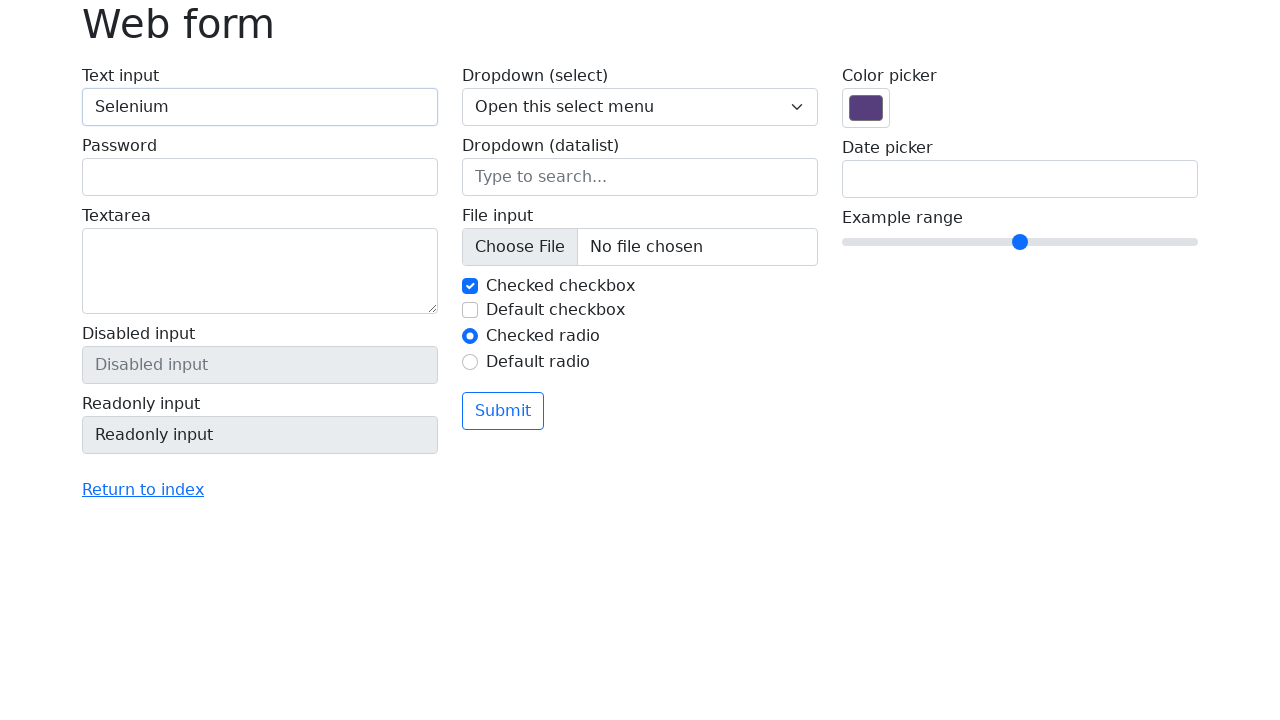

Clicked the submit button at (503, 411) on button
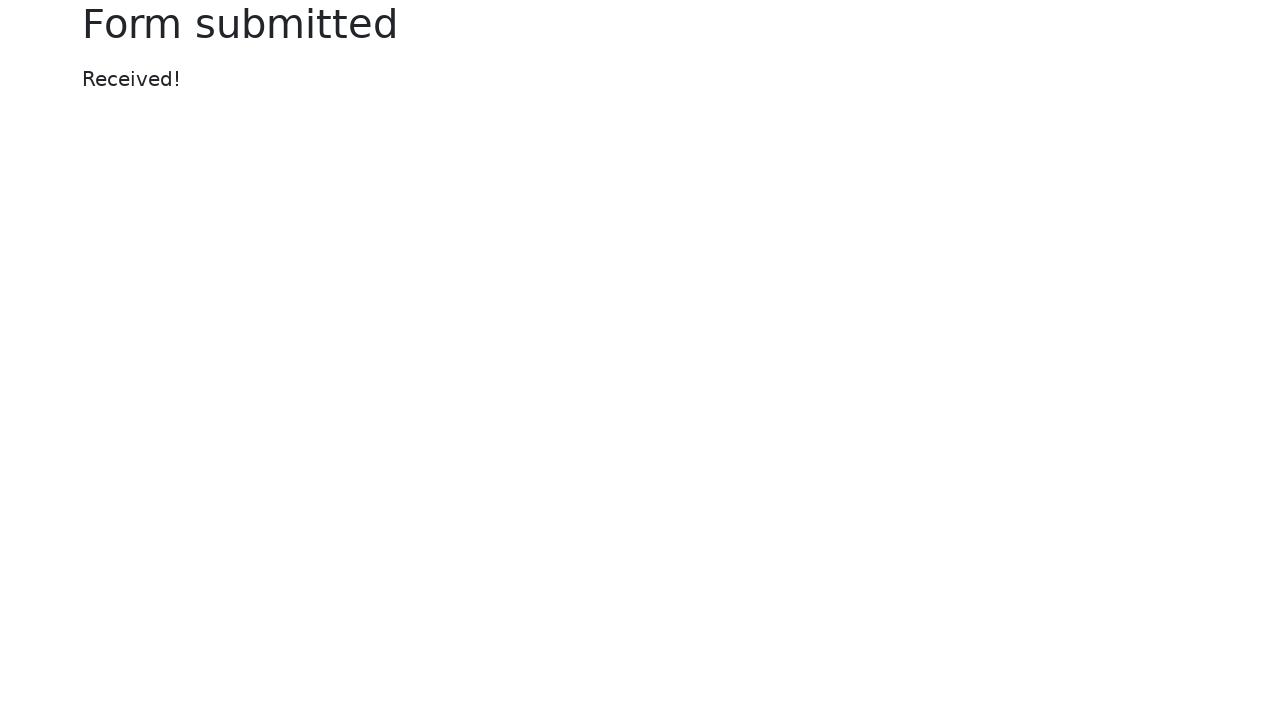

Success message element appeared
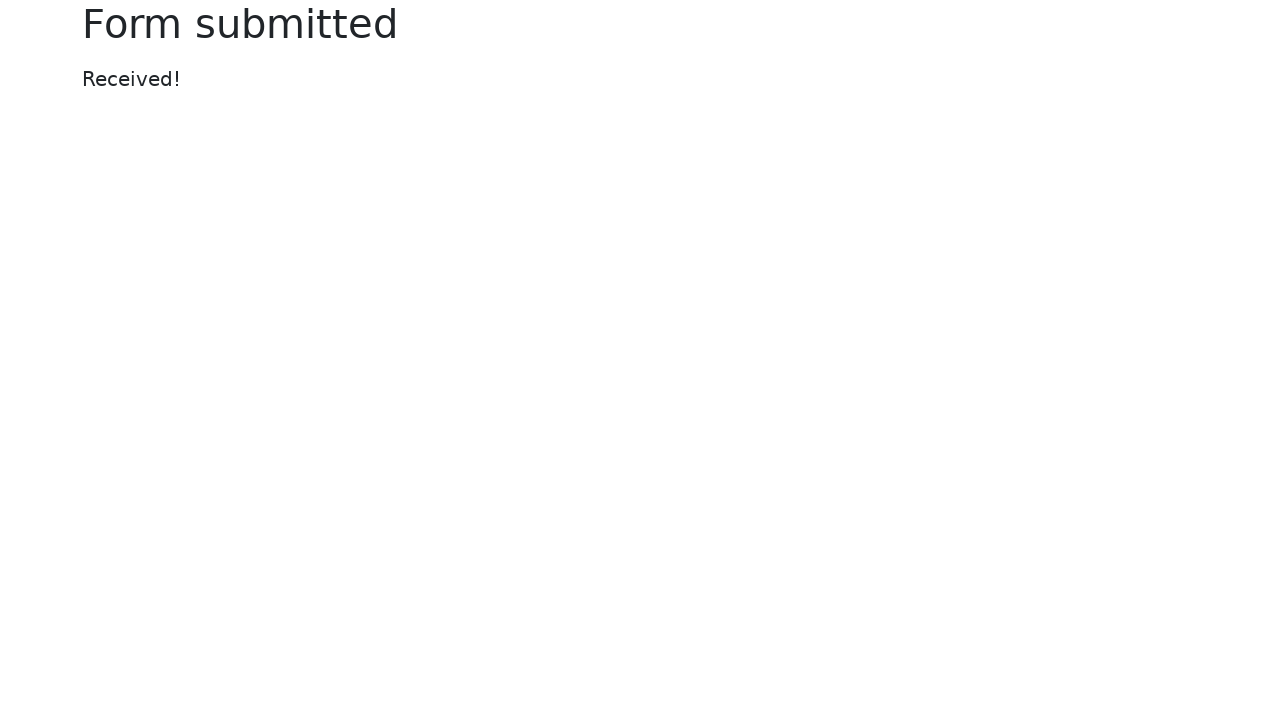

Verified success message displays 'Received!'
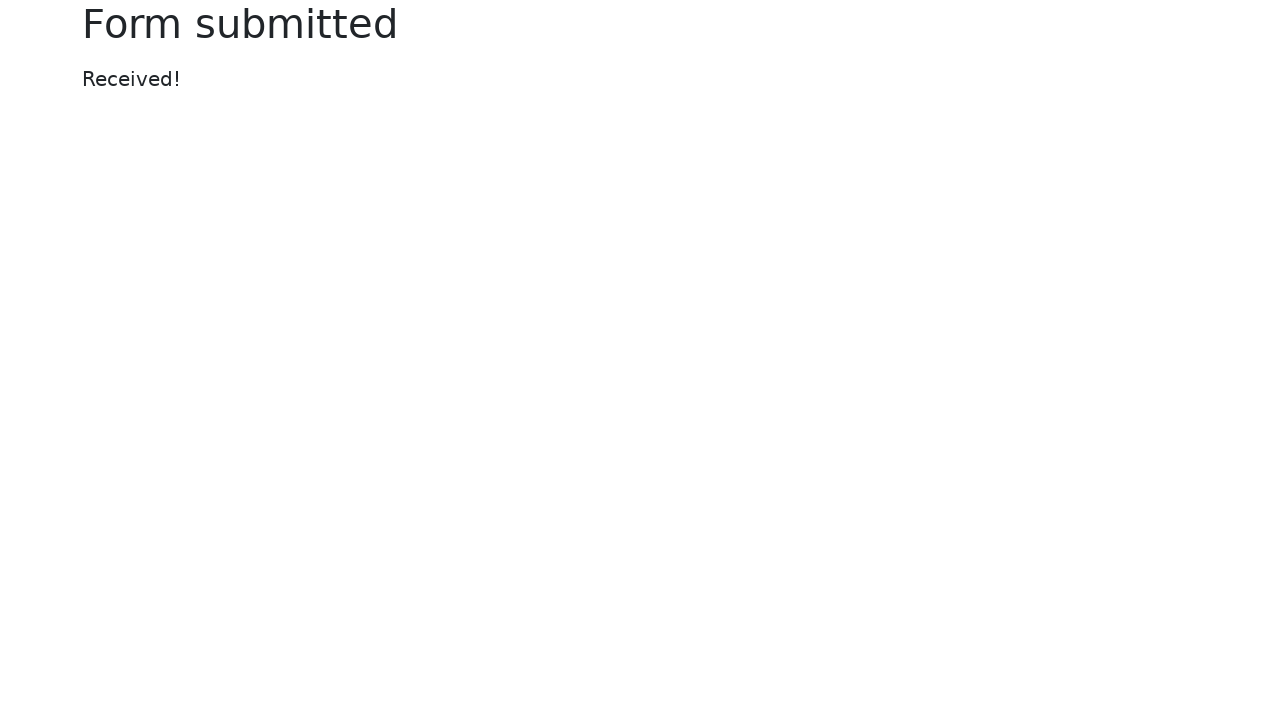

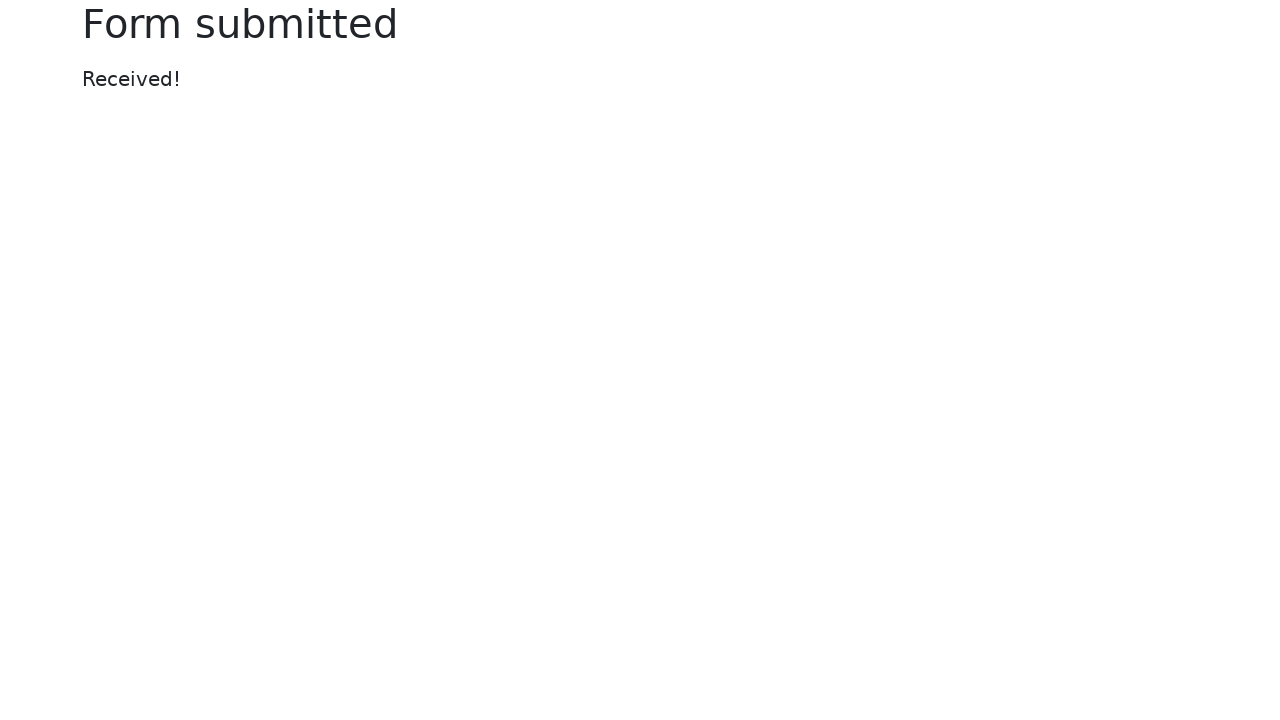